Tests JavaScript prompt alert functionality by clicking a button to trigger a prompt dialog, entering text into the prompt, and accepting it.

Starting URL: https://v1.training-support.net/selenium/javascript-alerts

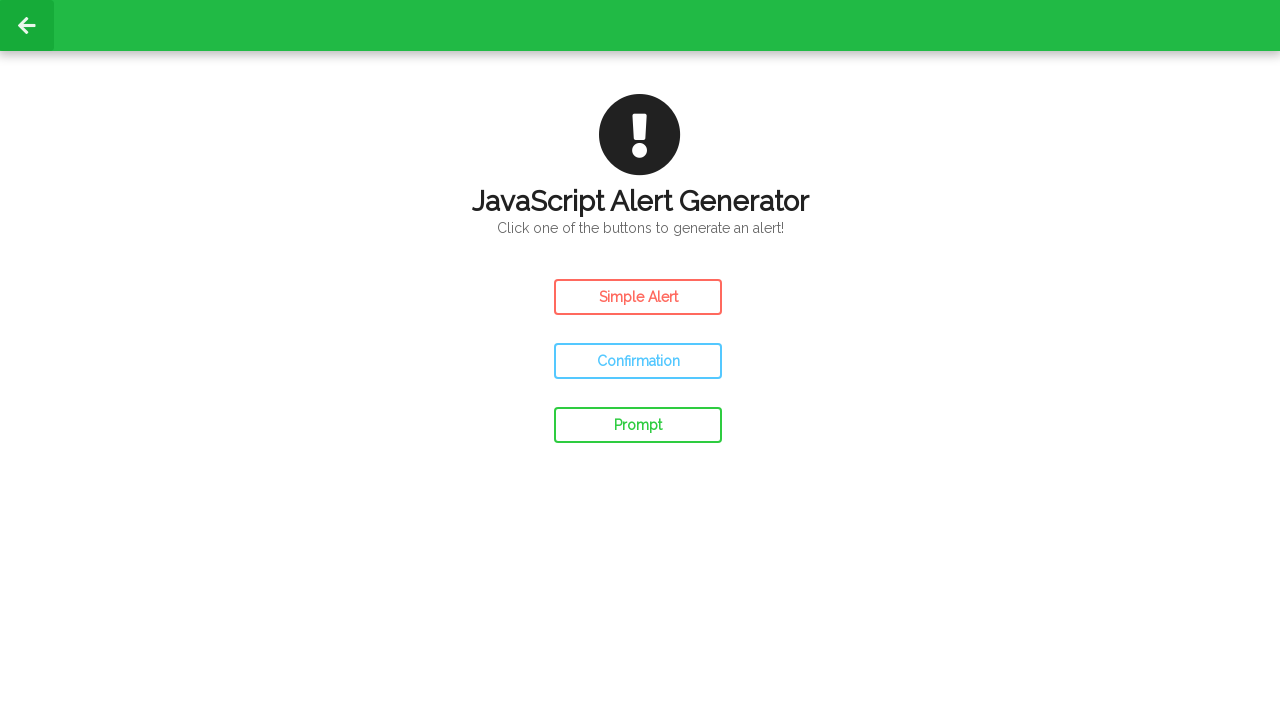

Set up dialog handler to accept prompt with 'Awesome!'
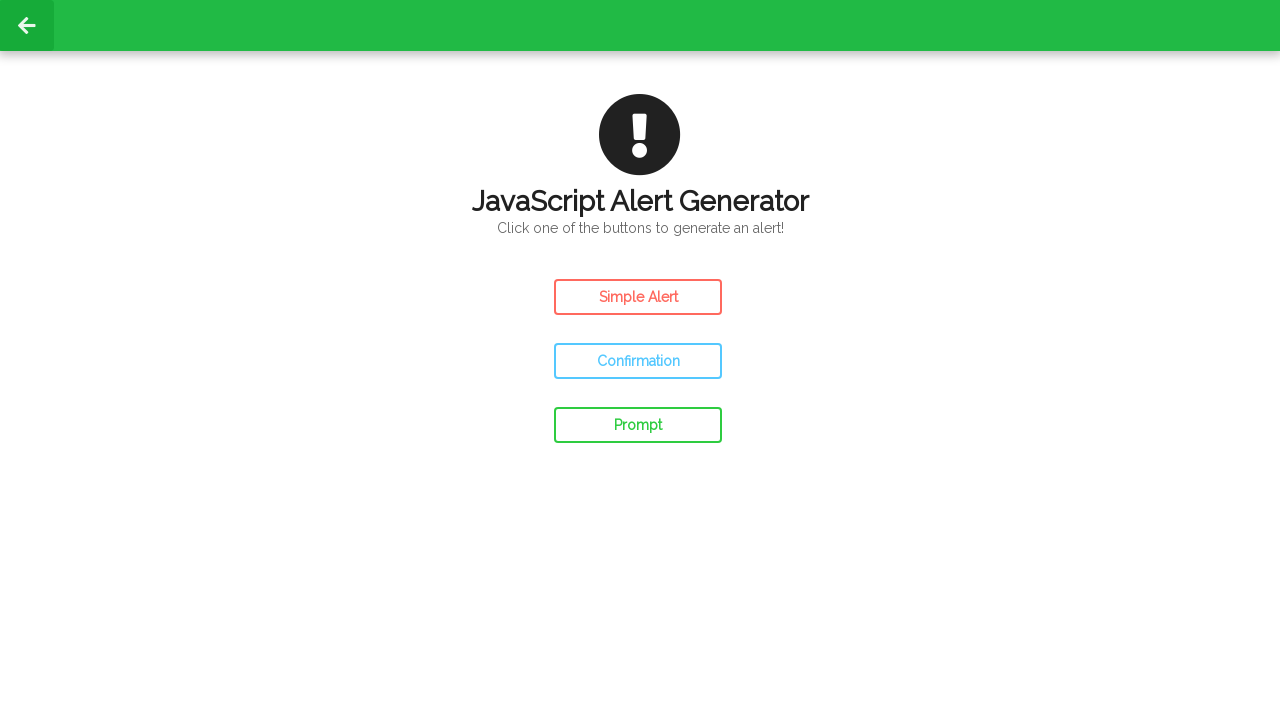

Clicked prompt button to trigger JavaScript prompt dialog at (638, 425) on #prompt
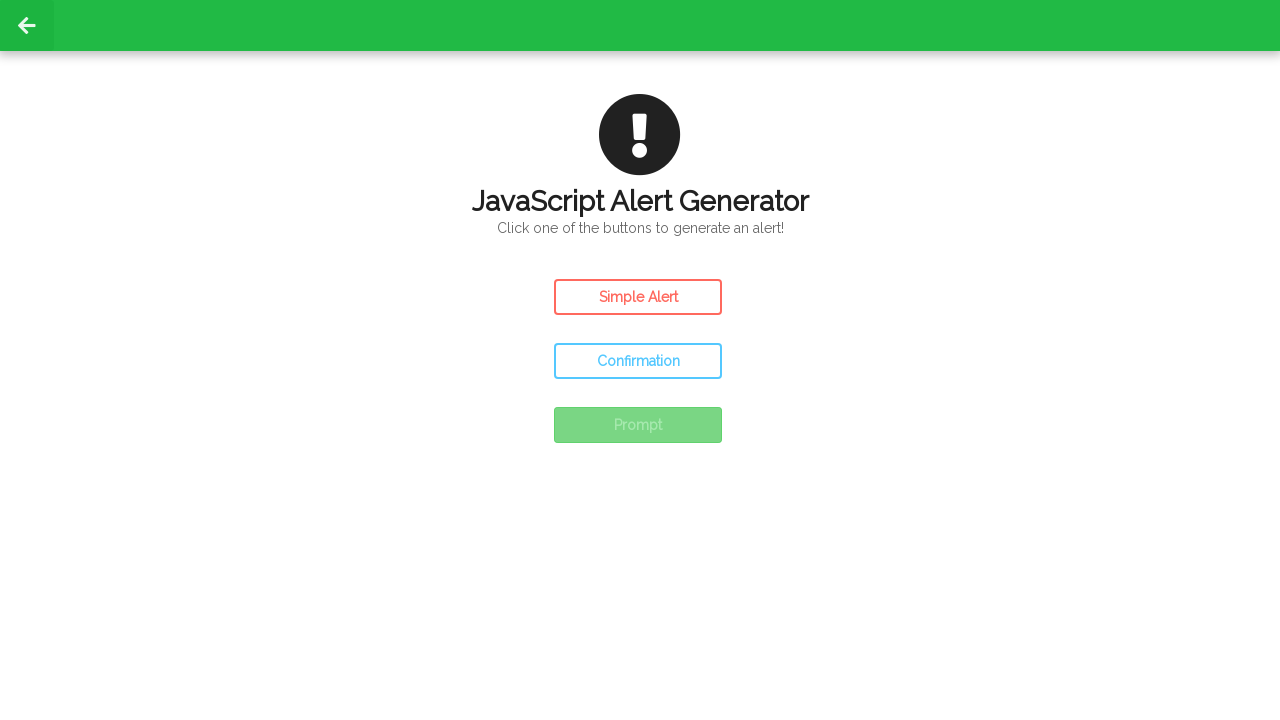

Waited for dialog interaction to complete
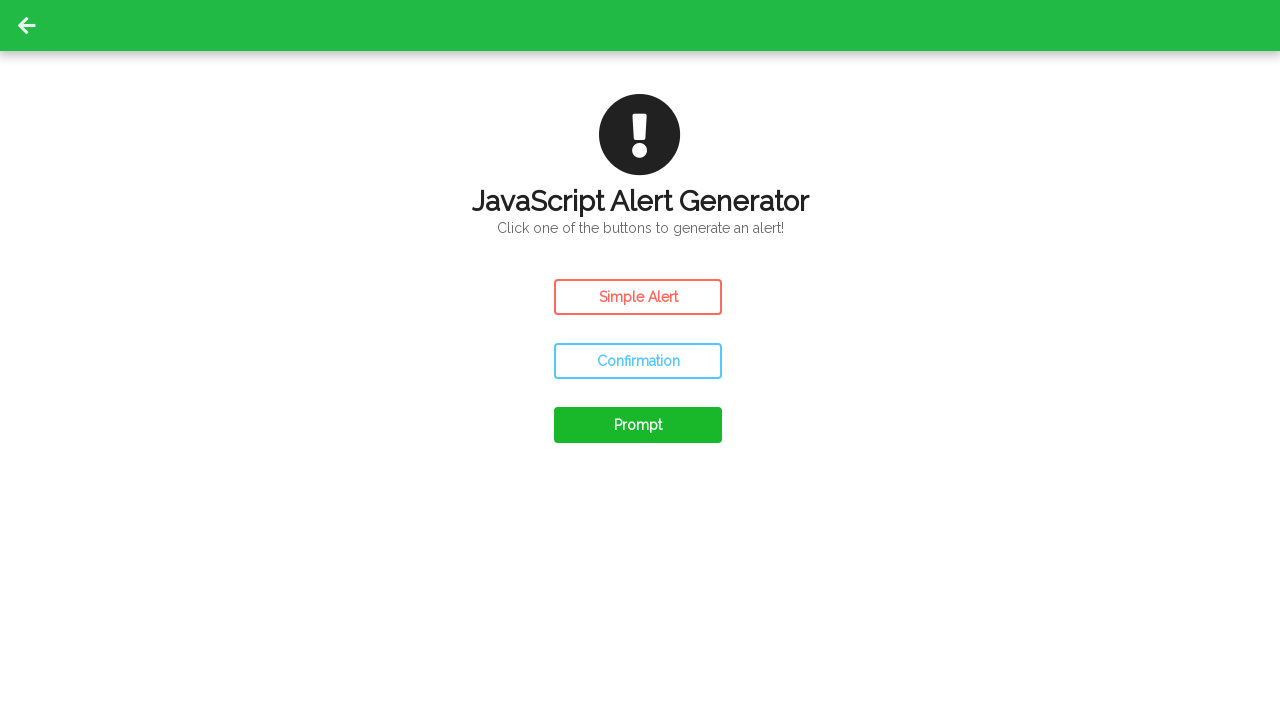

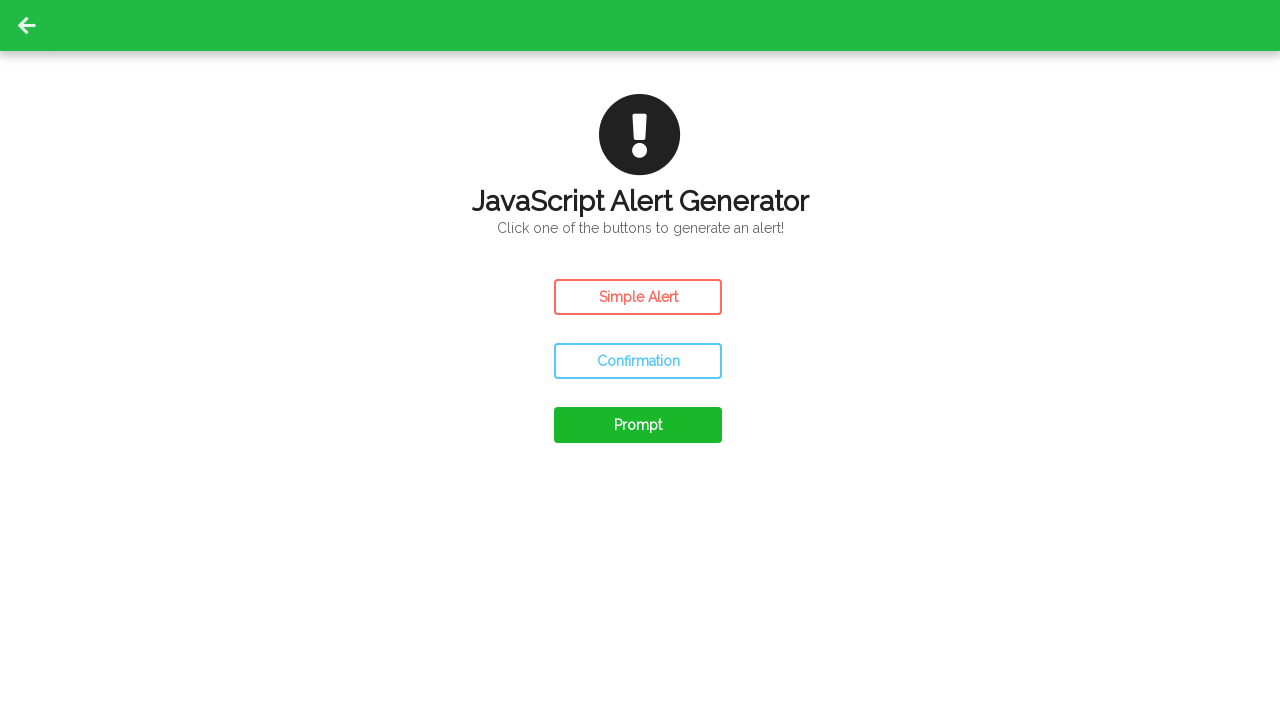